Tests navigation menu interaction by iterating through and verifying all main navigation menu items are present and accessible

Starting URL: https://www.advantageonlineshopping.com/

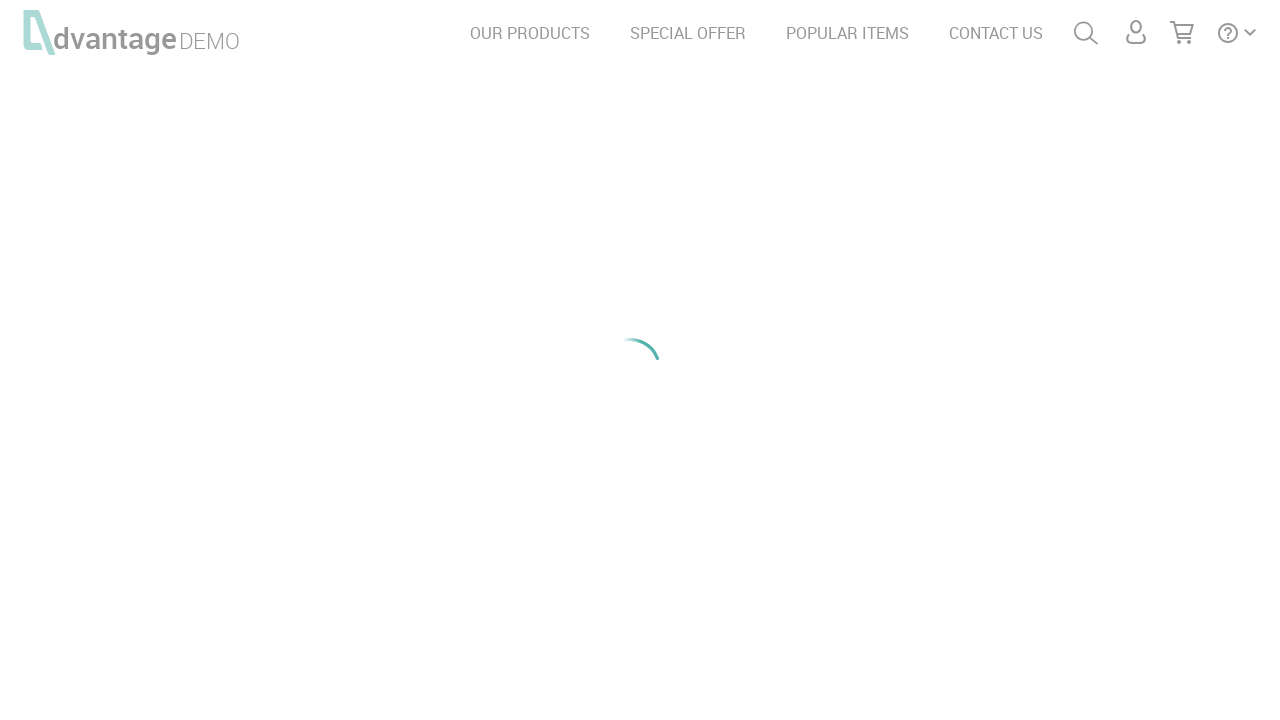

Navigation menu loaded and verified
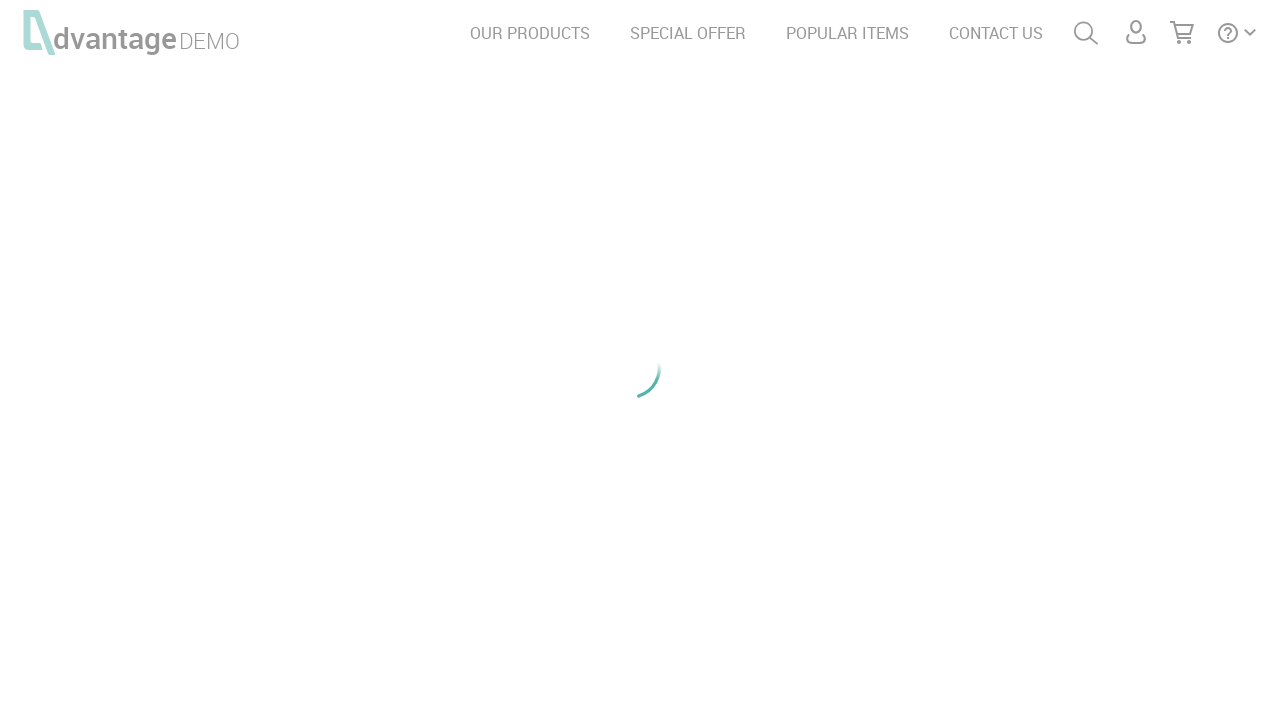

Navigation menu item 1 located and ready
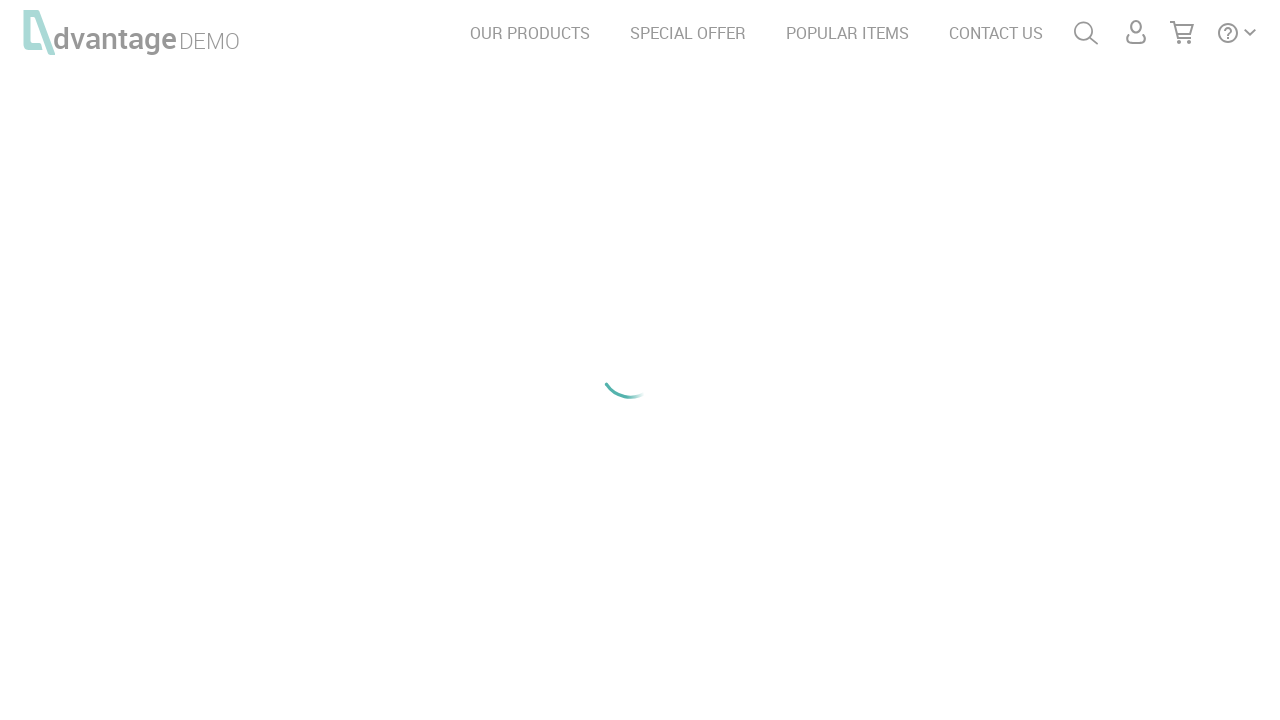

Navigation menu item 1 scrolled into view and verified as visible
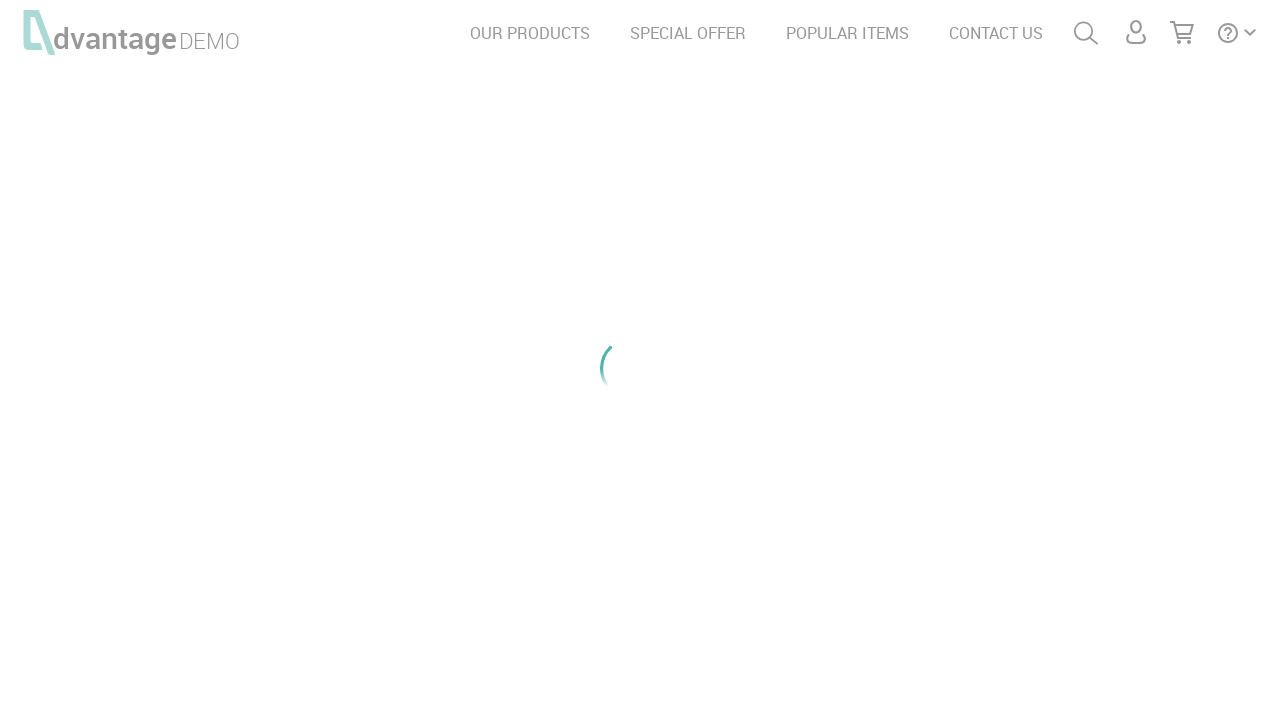

Navigation menu item 2 located and ready
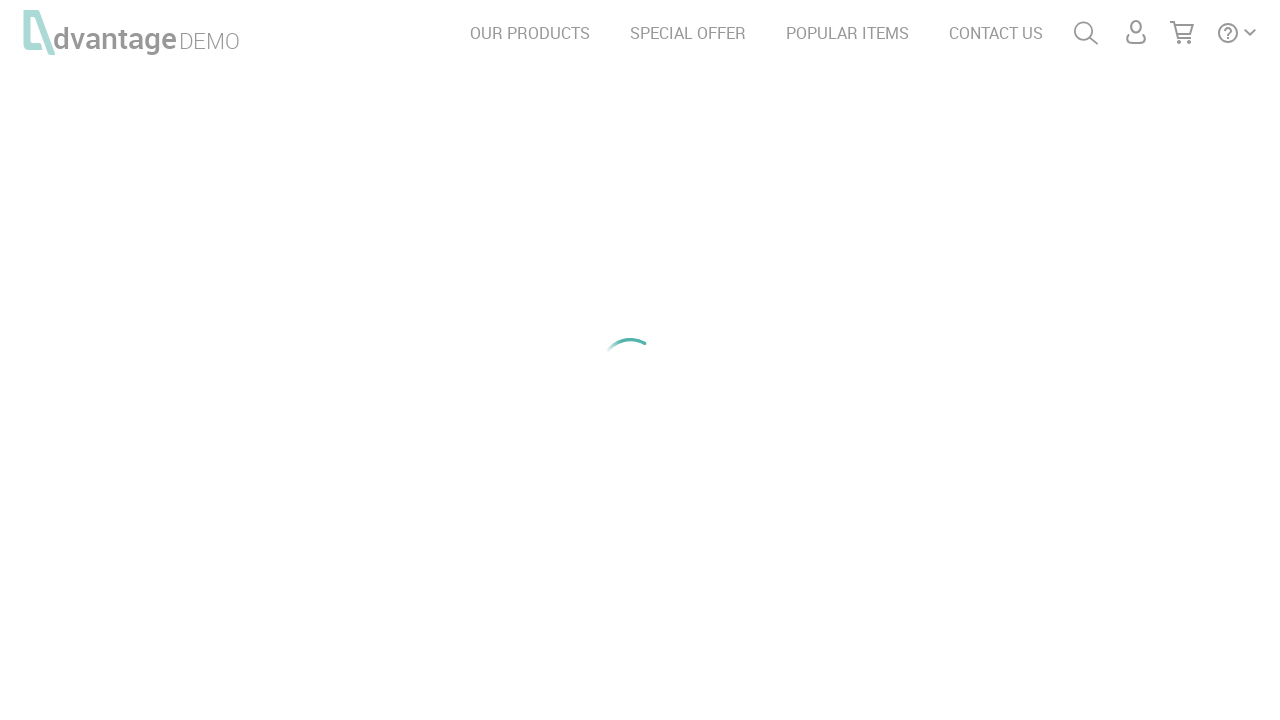

Navigation menu item 2 scrolled into view and verified as visible
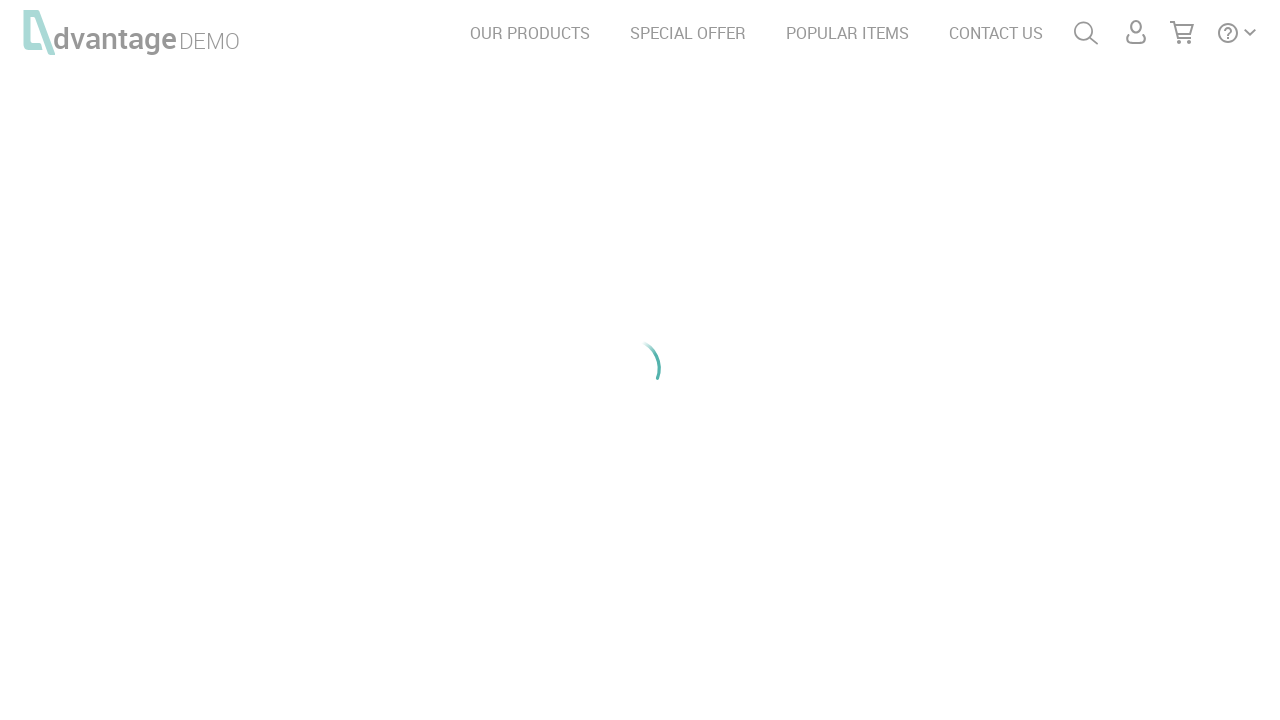

Navigation menu item 3 located and ready
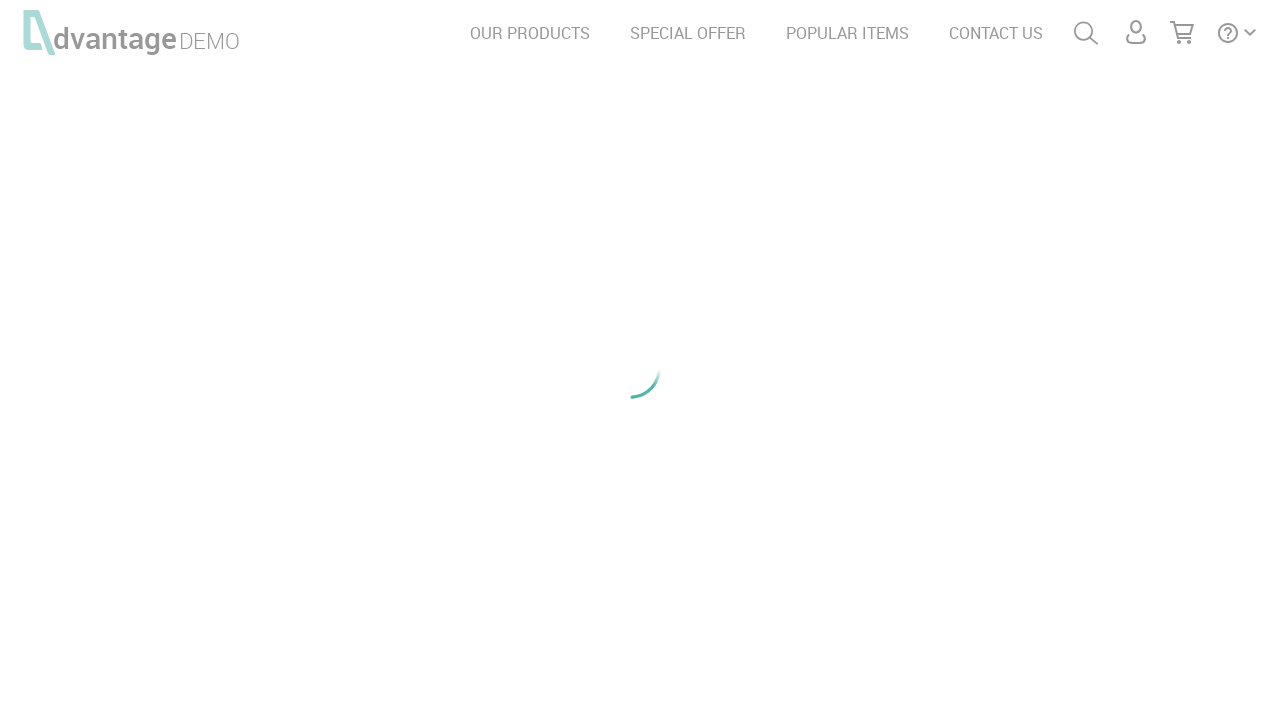

Navigation menu item 3 scrolled into view and verified as visible
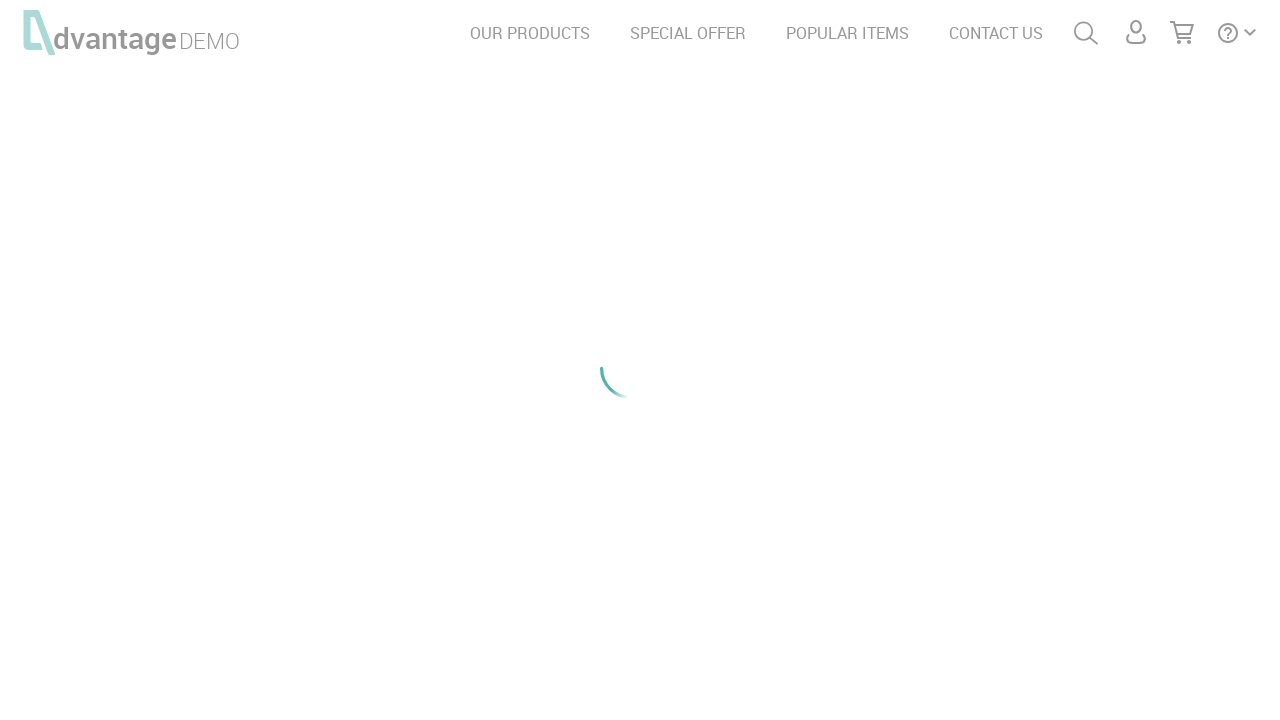

Navigation menu item 4 located and ready
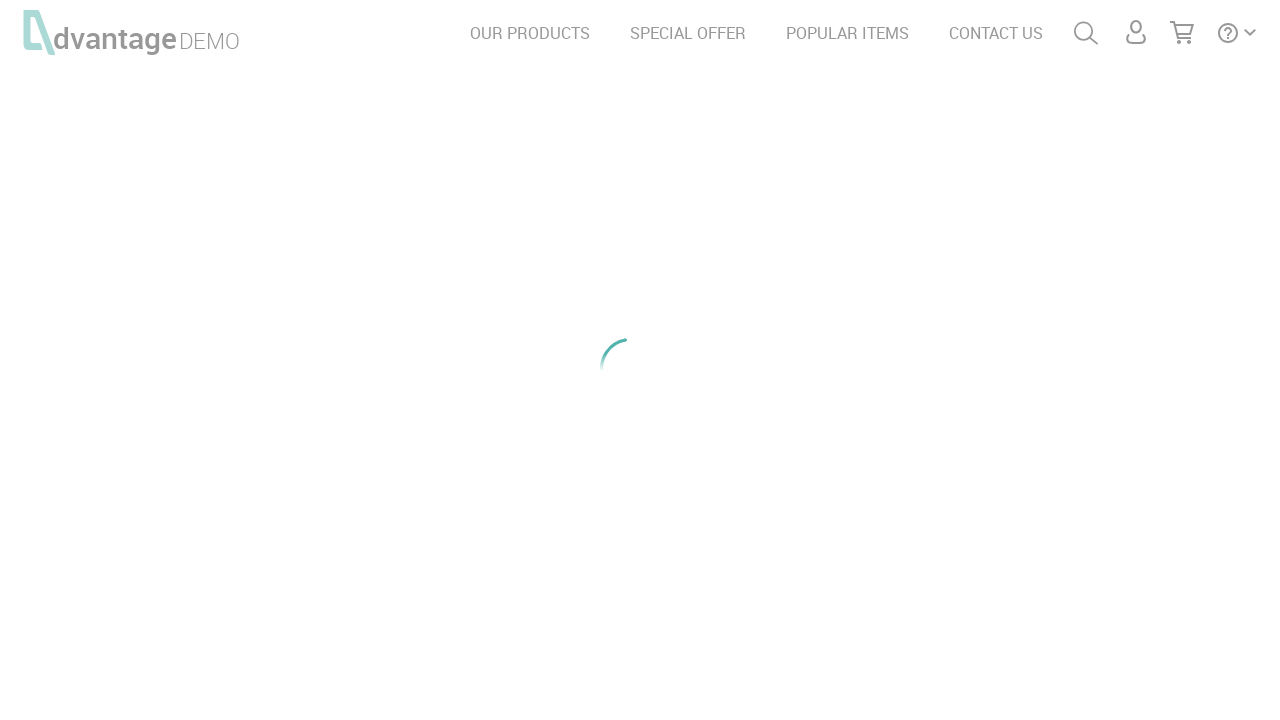

Navigation menu item 4 scrolled into view and verified as visible
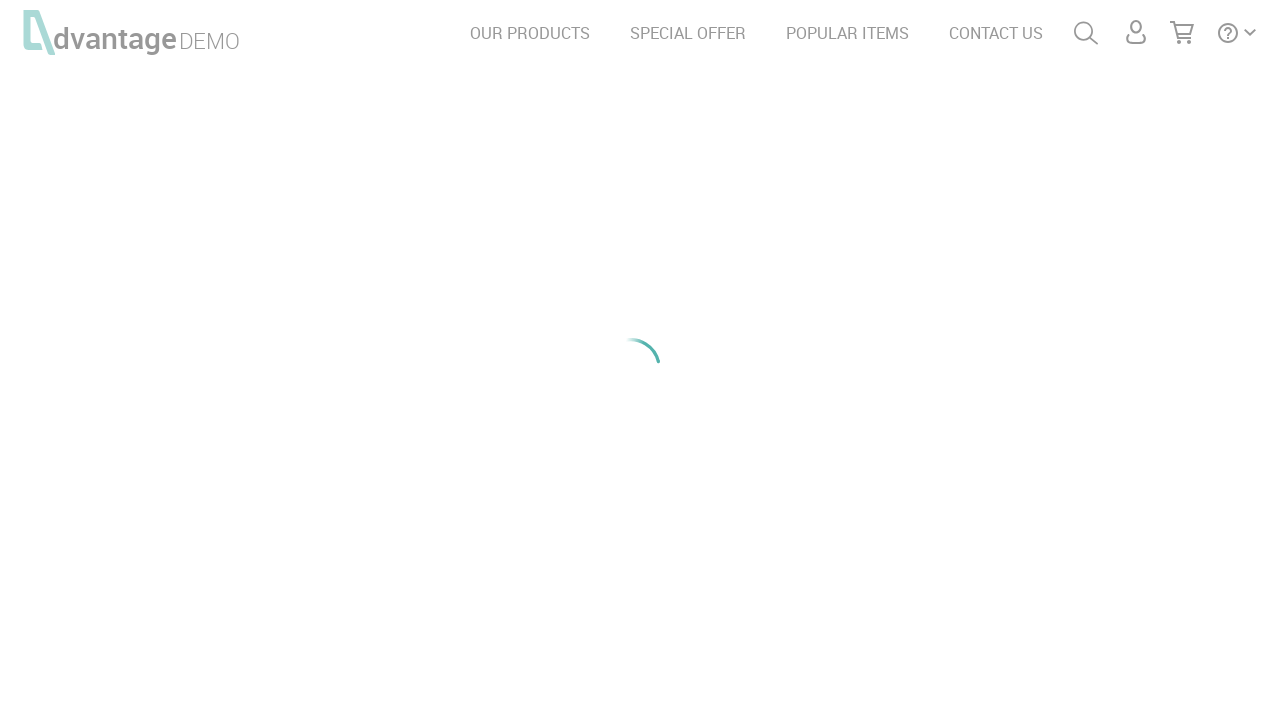

Navigation menu item 5 located and ready
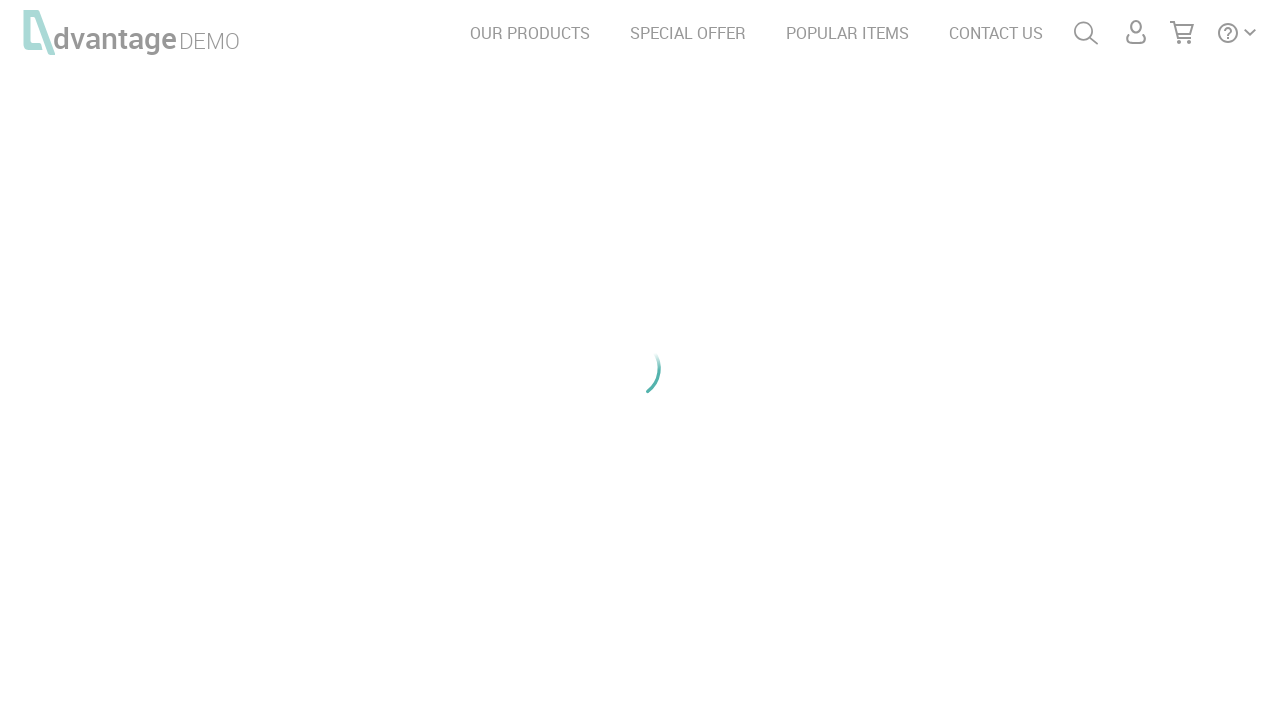

Navigation menu item 5 scrolled into view and verified as visible
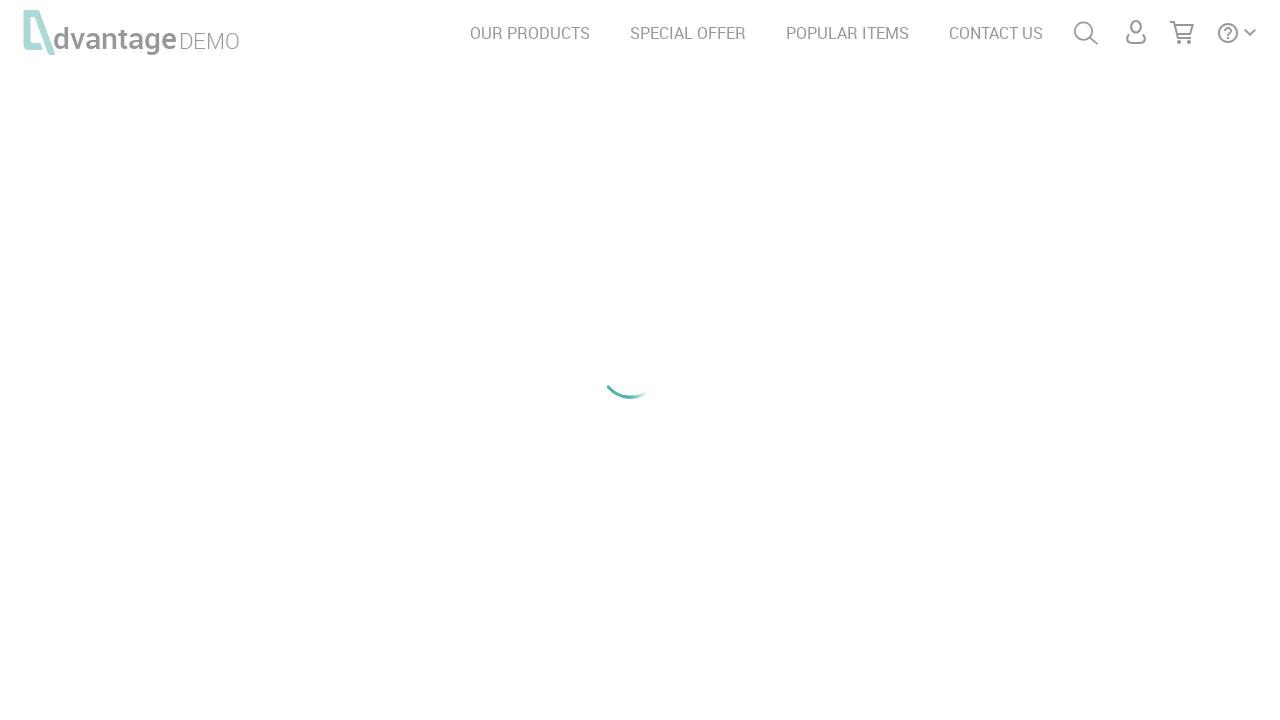

Navigation menu item 6 located and ready
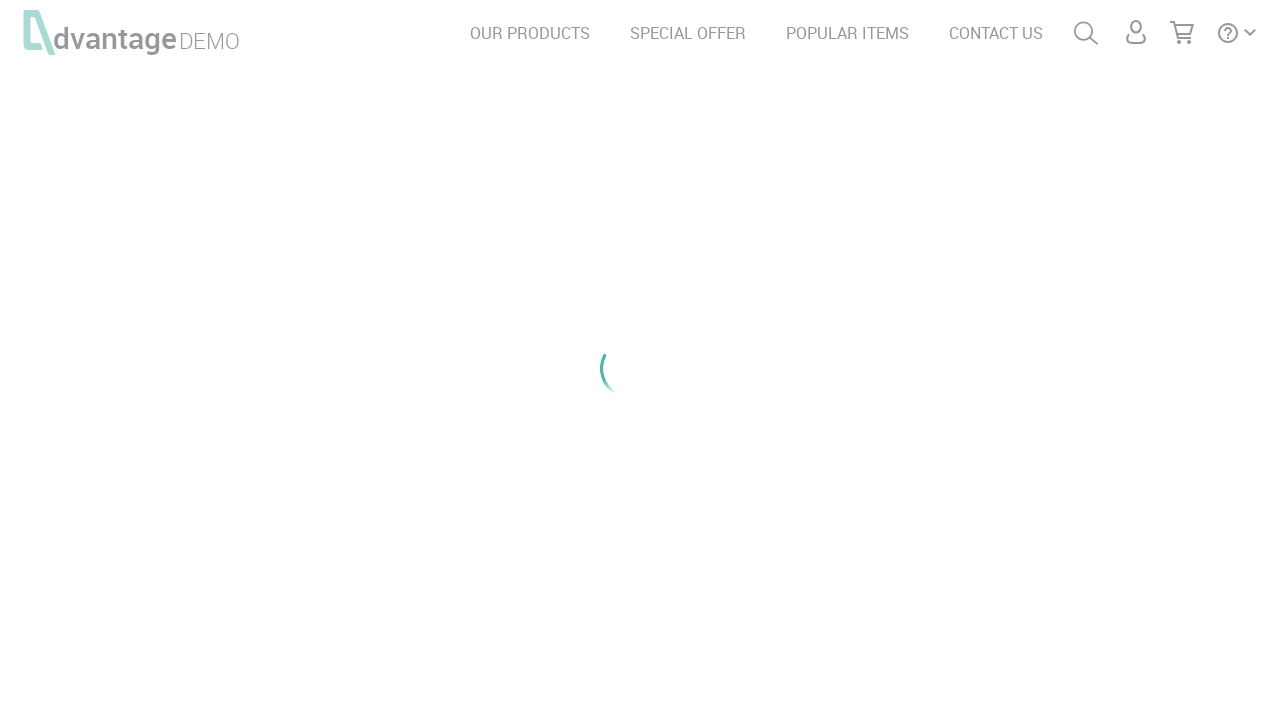

Navigation menu item 6 scrolled into view and verified as visible
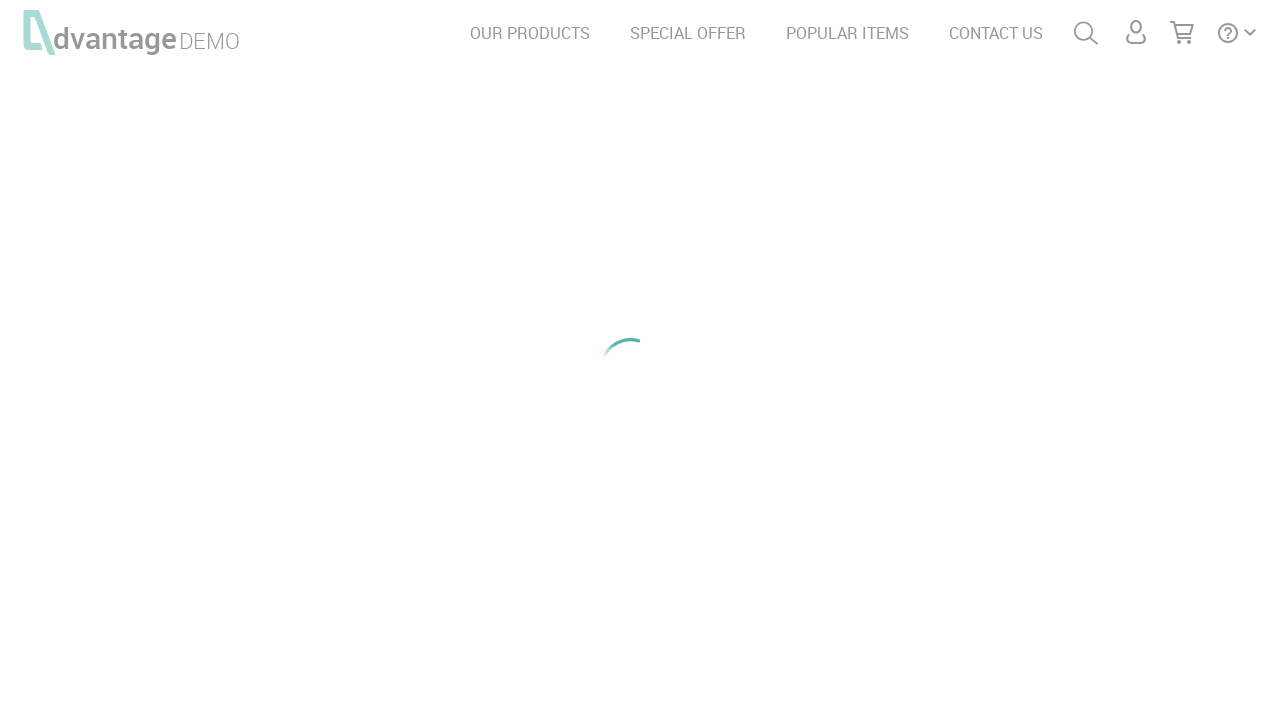

Navigation menu item 7 located and ready
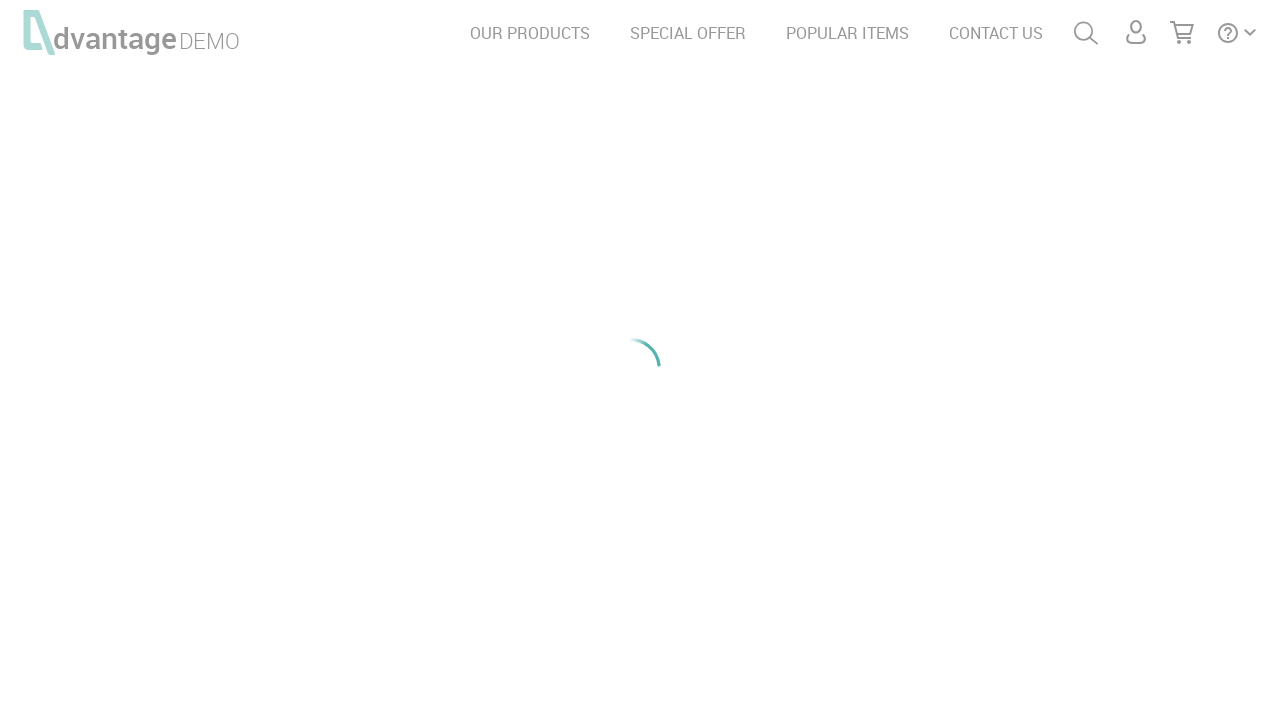

Navigation menu item 7 scrolled into view and verified as visible
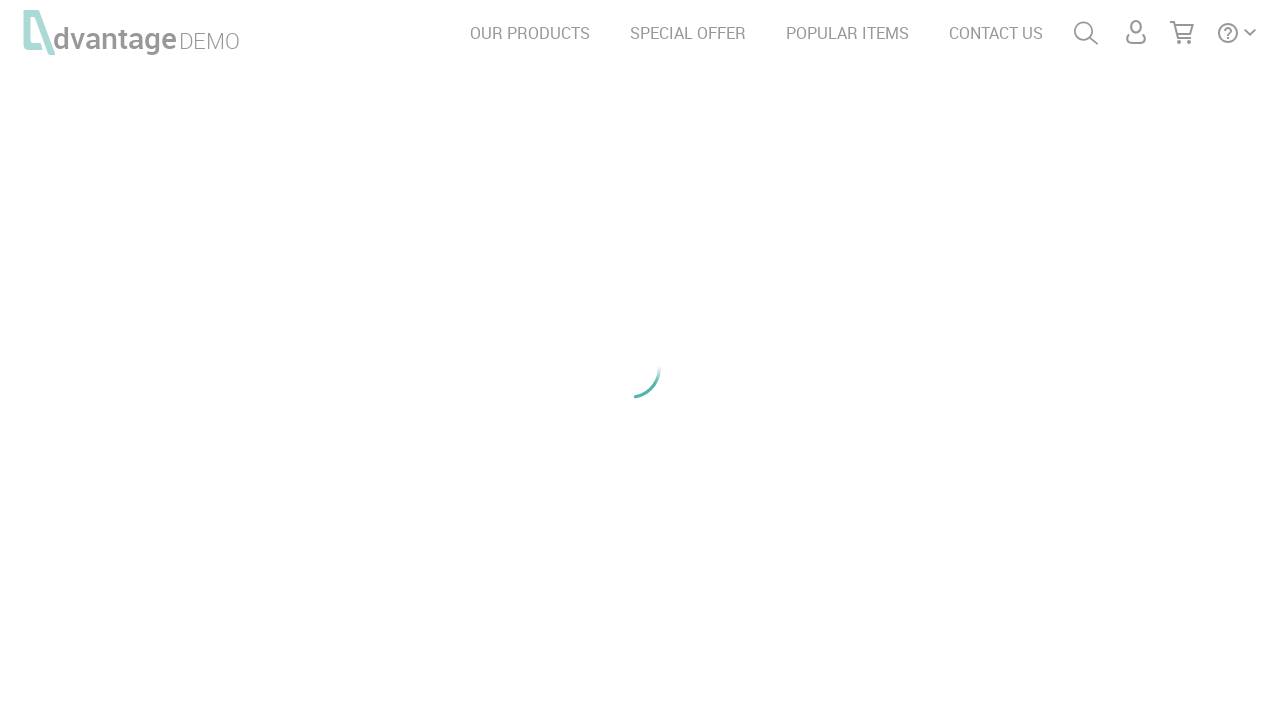

Navigation menu item 8 located and ready
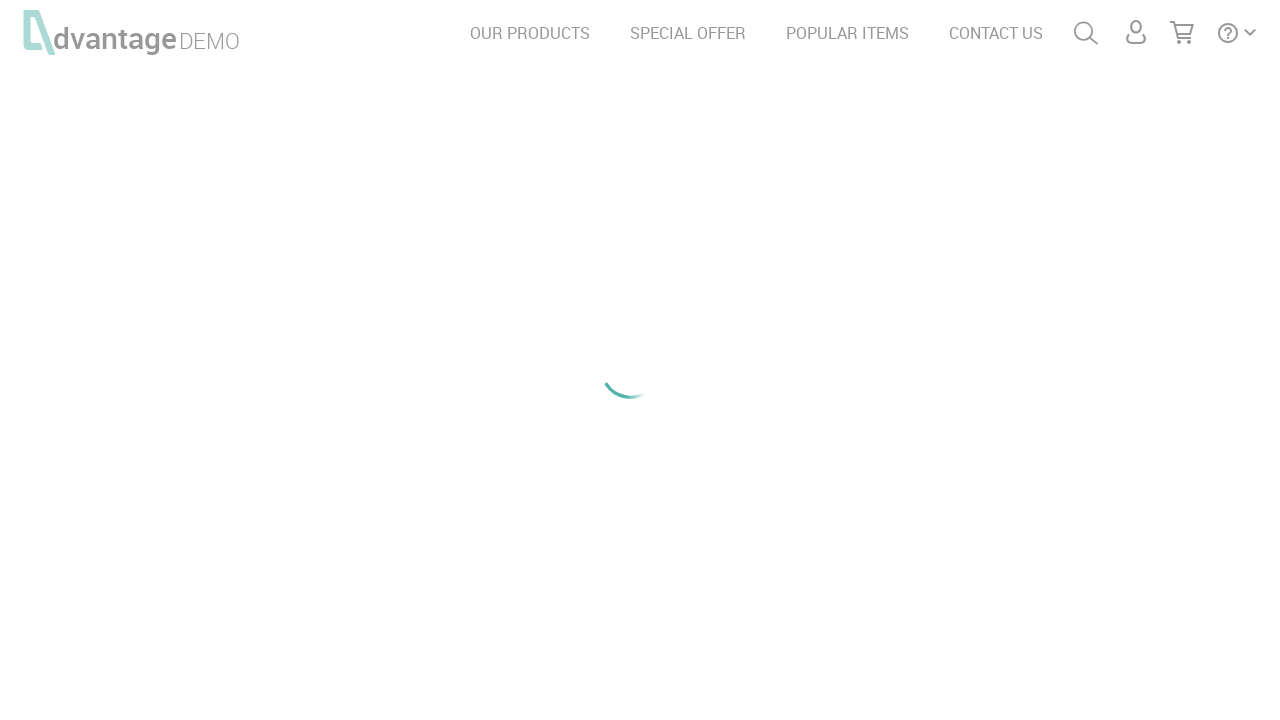

Navigation menu item 8 scrolled into view and verified as visible
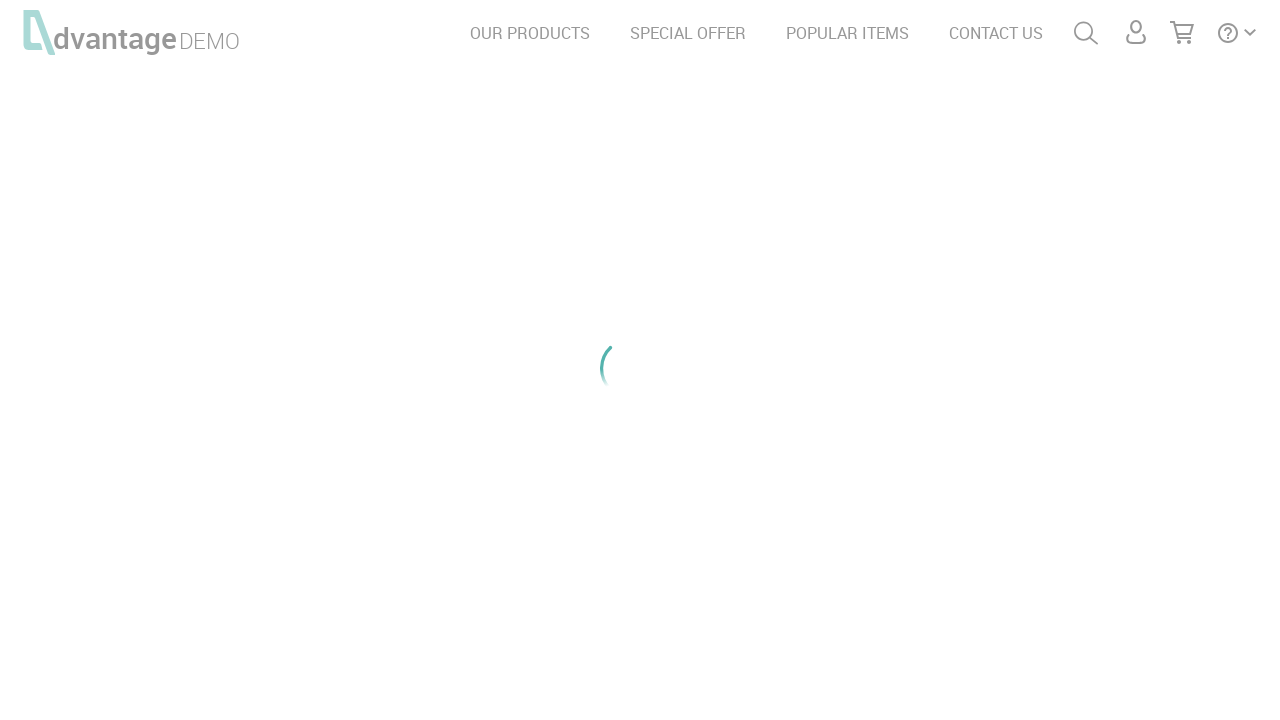

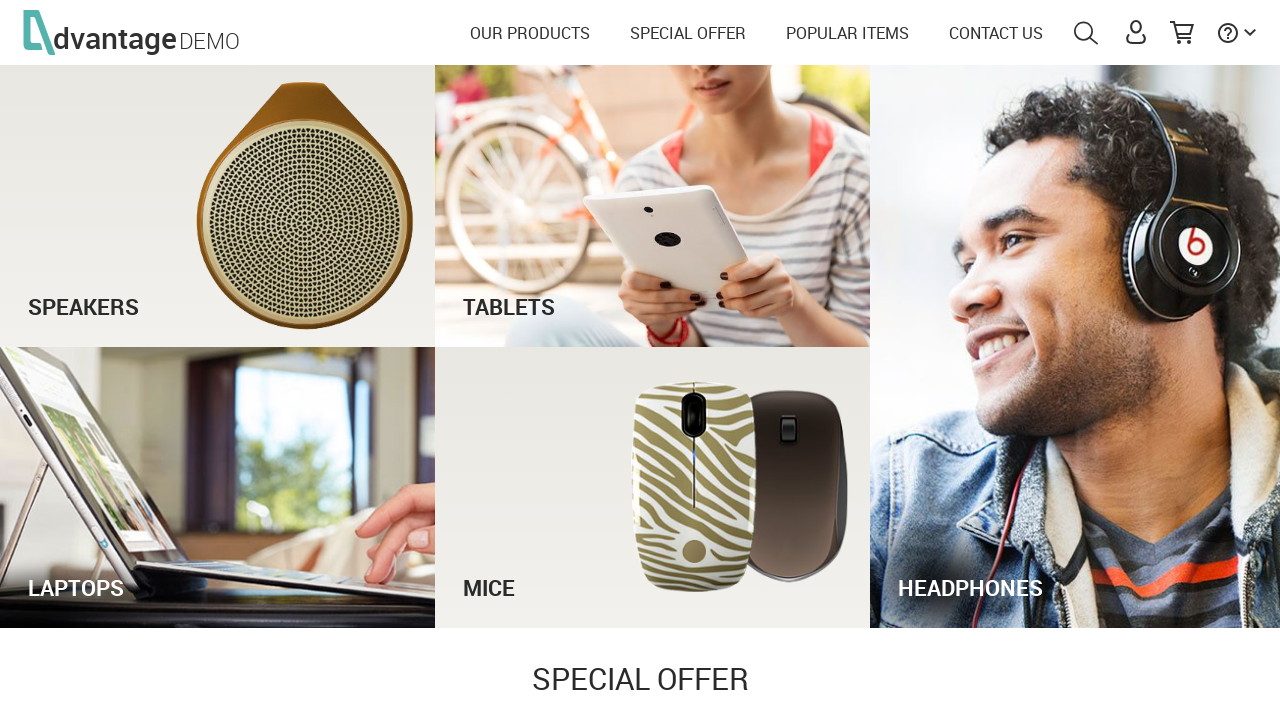